Tests dropdown menu functionality by selecting a country from a select dropdown on a demo site

Starting URL: https://www.globalsqa.com/demo-site/select-dropdown-menu/

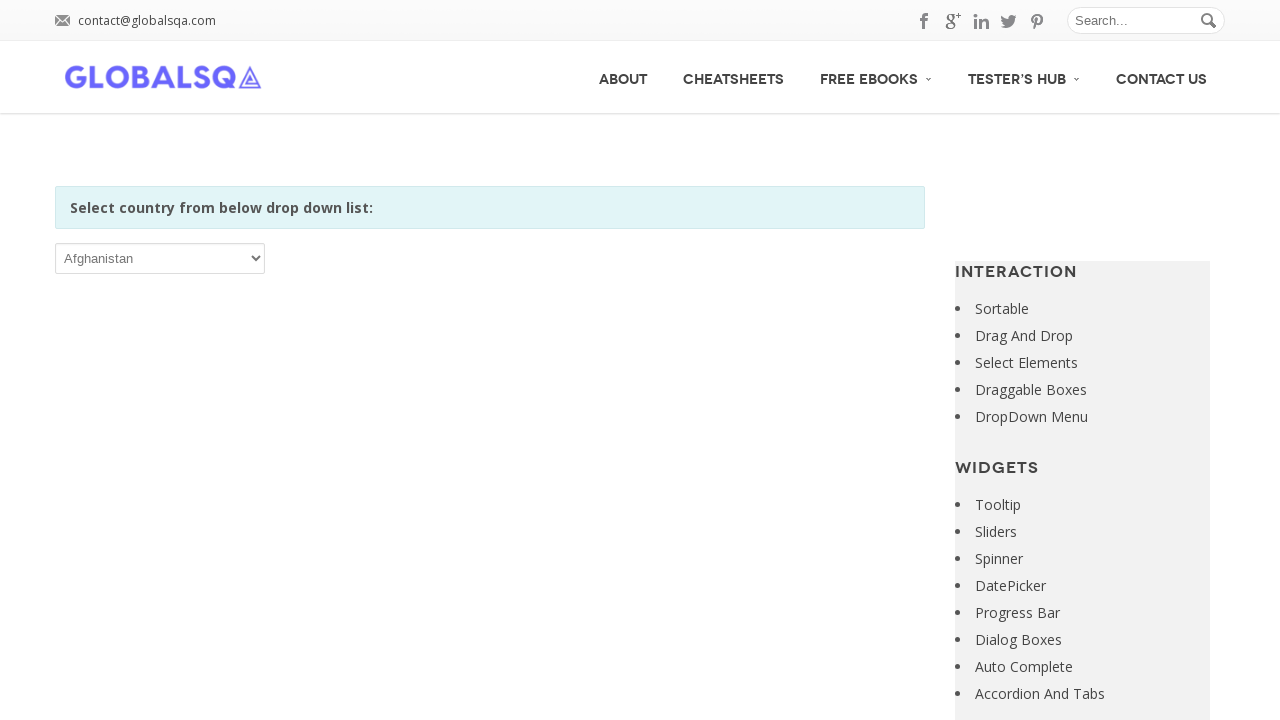

Selected 'Bangladesh' from the country dropdown on select
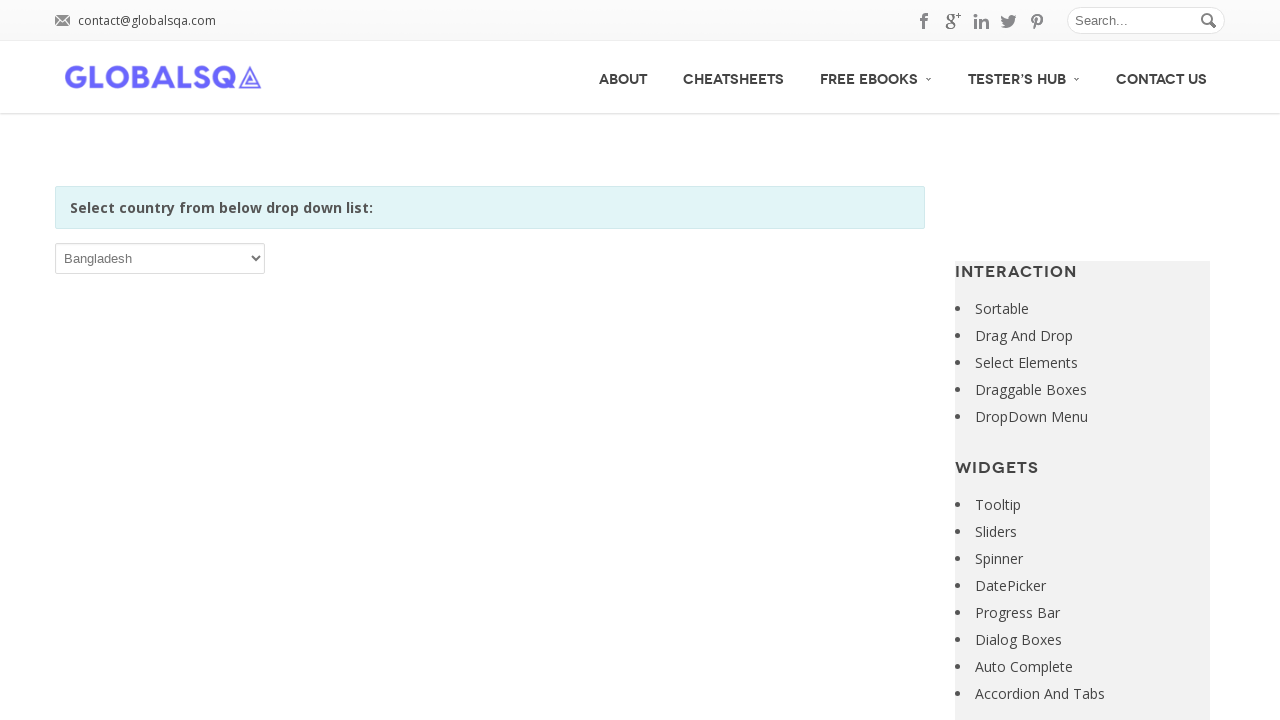

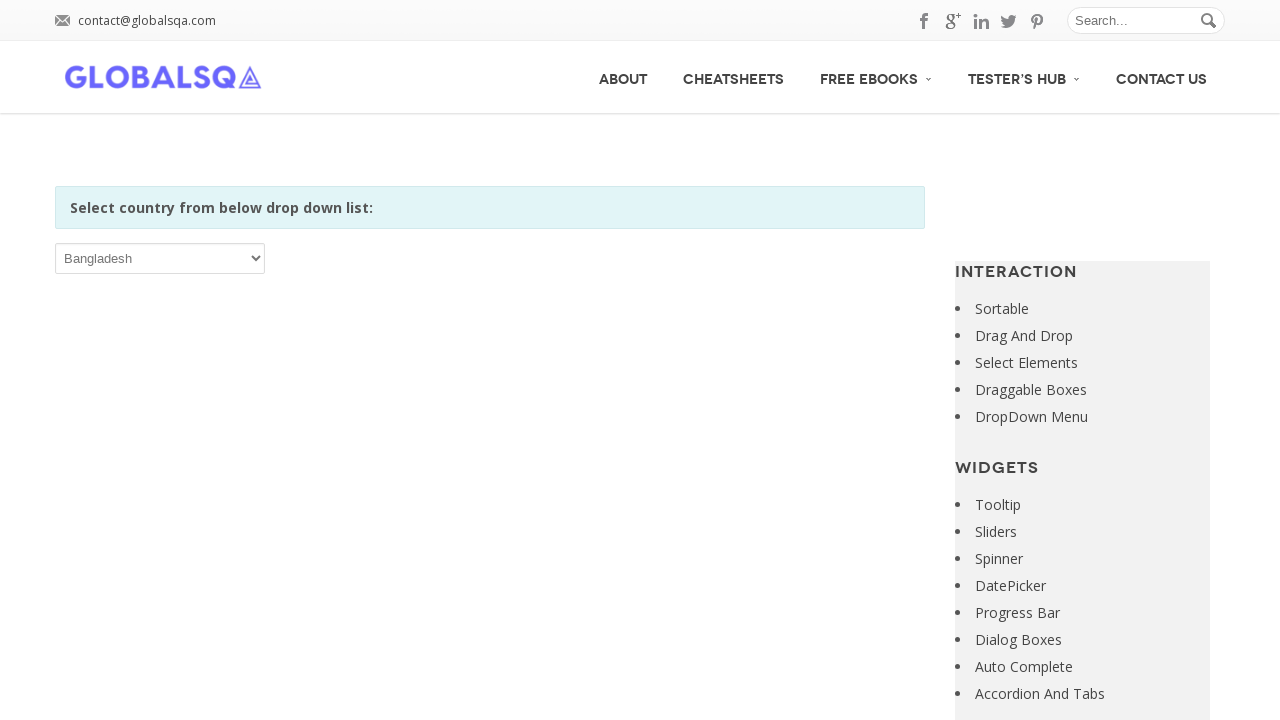